Tests clicking the Prompt button, entering text in the prompt dialog, accepting it, and verifying the entered text is displayed

Starting URL: https://the-internet.herokuapp.com/javascript_alerts

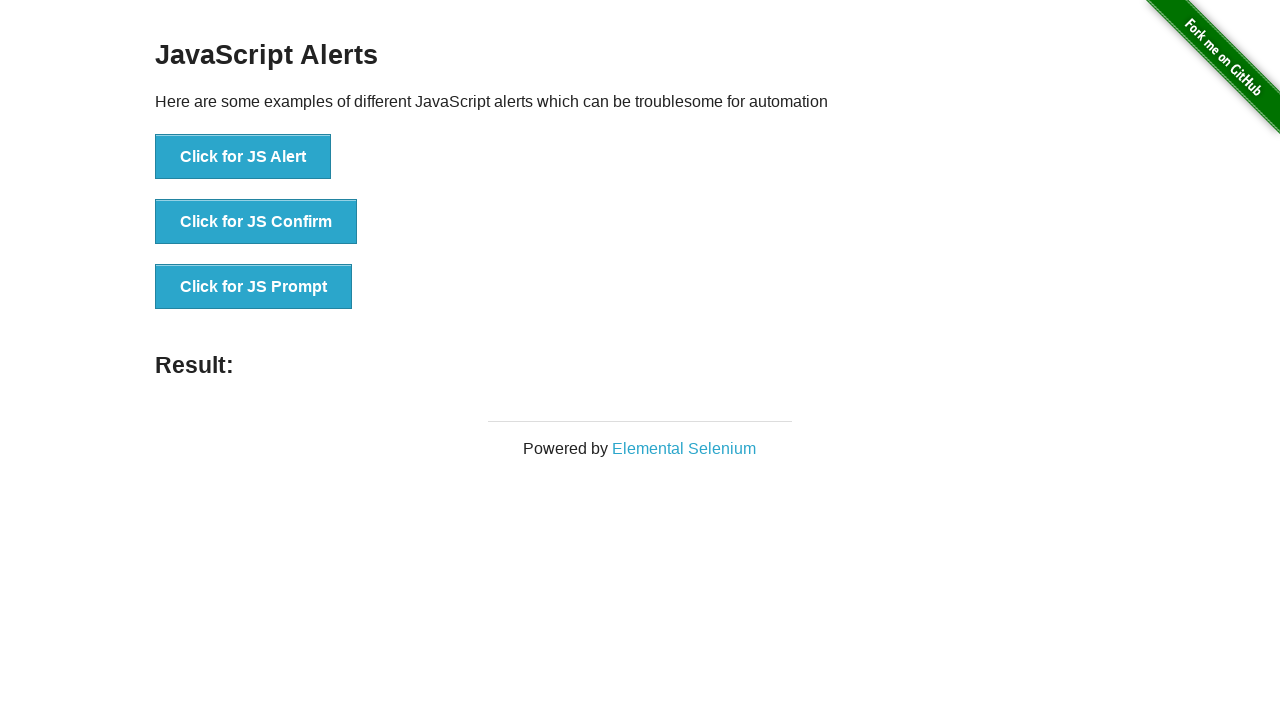

Set up dialog handler to accept prompt with 'random' text
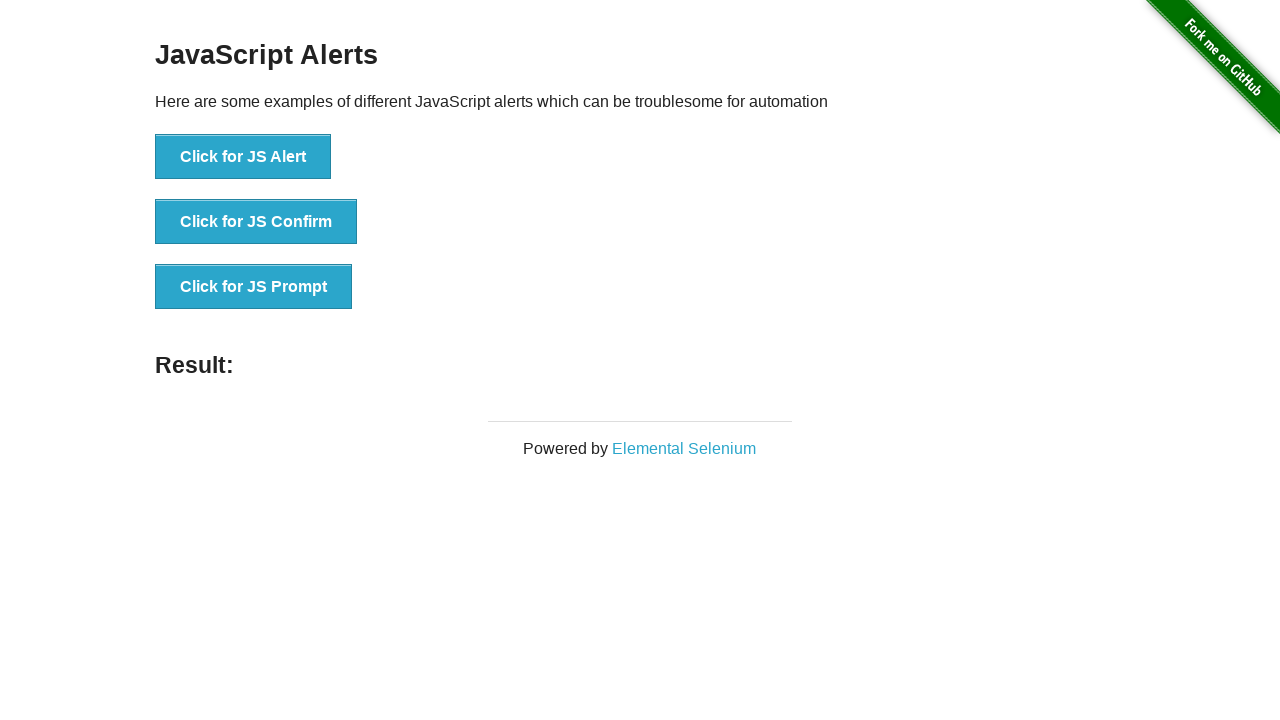

Clicked the JS Prompt button at (254, 287) on button:has-text('Click for JS Prompt')
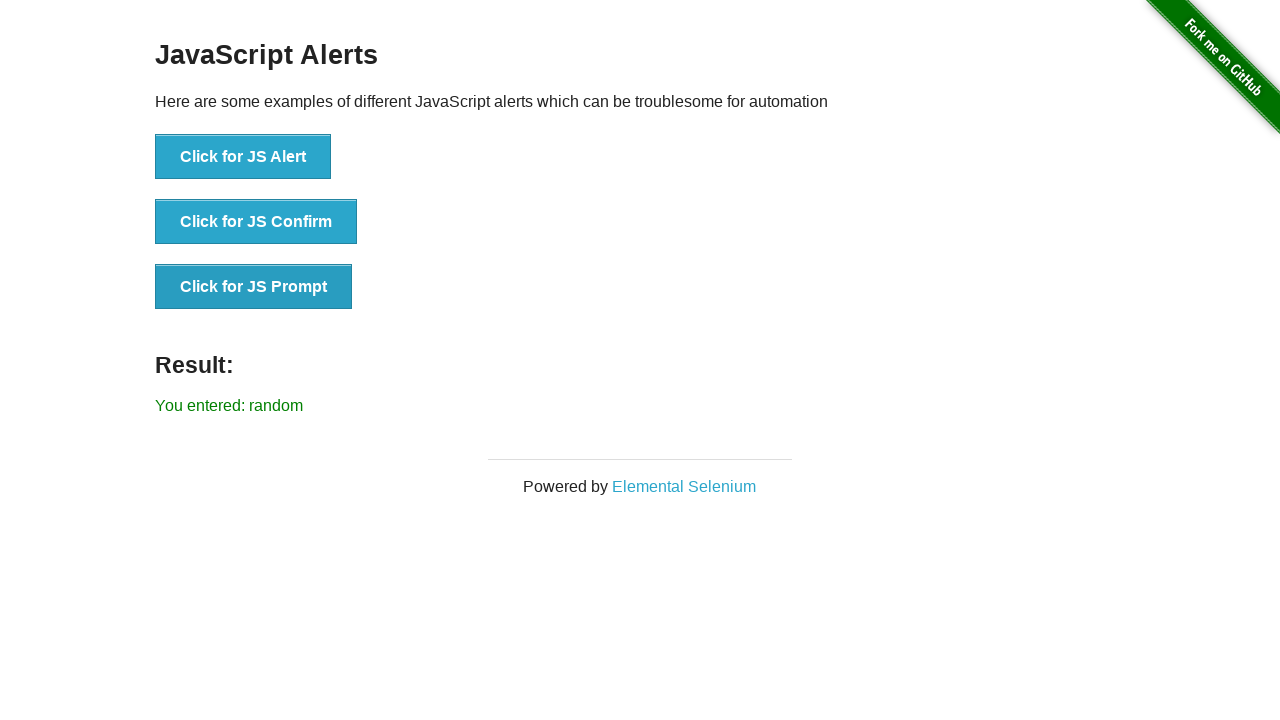

Result element loaded after accepting prompt with 'random'
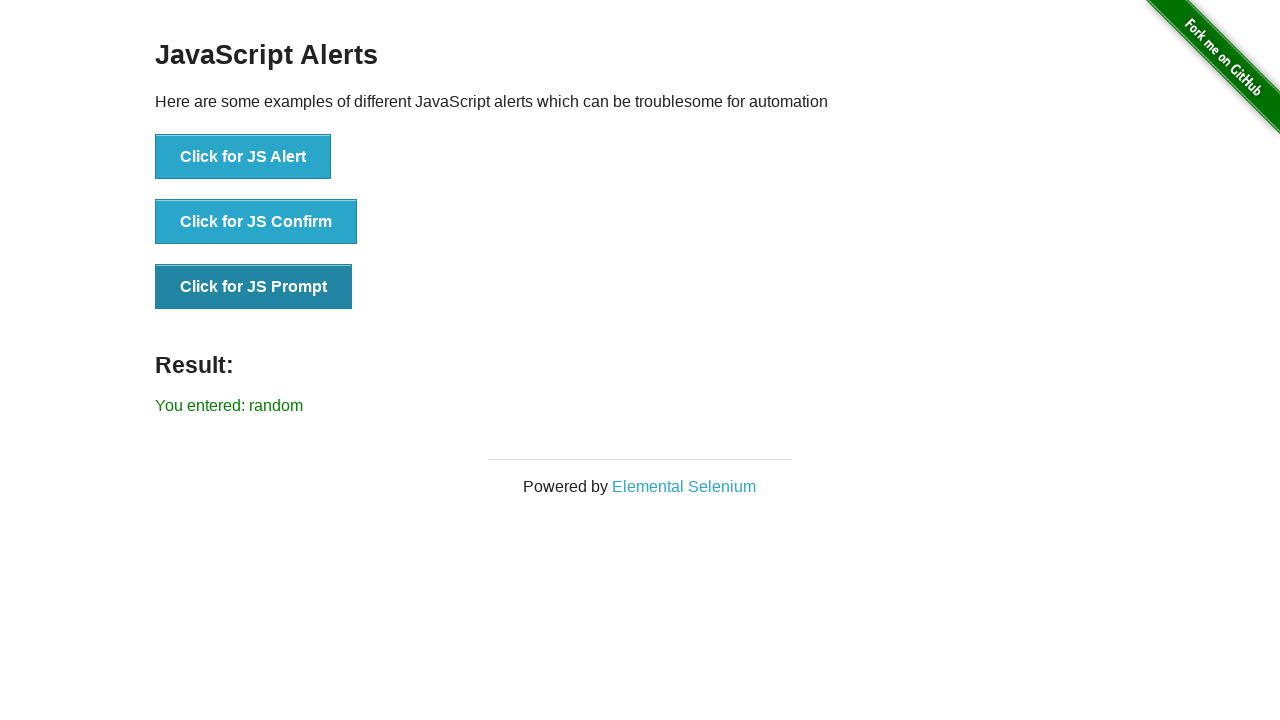

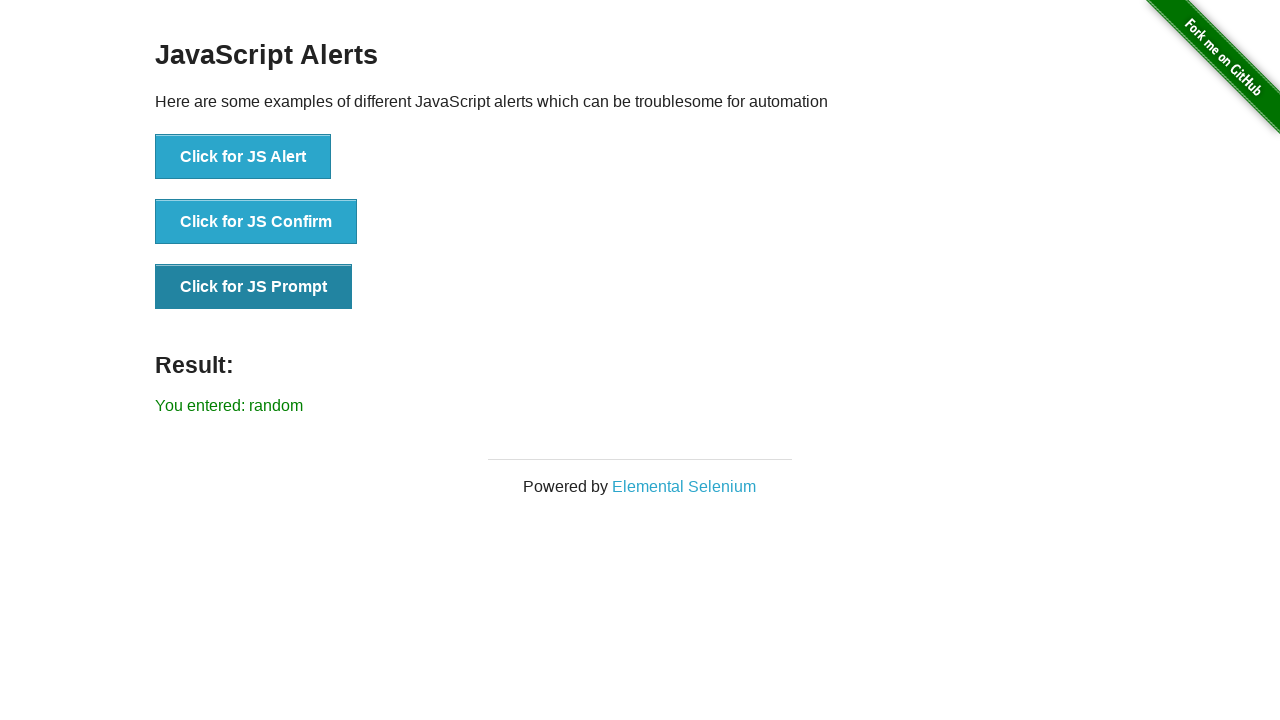